Tests sorting the Due column using more semantic class-based locators on the second table example

Starting URL: http://the-internet.herokuapp.com/tables

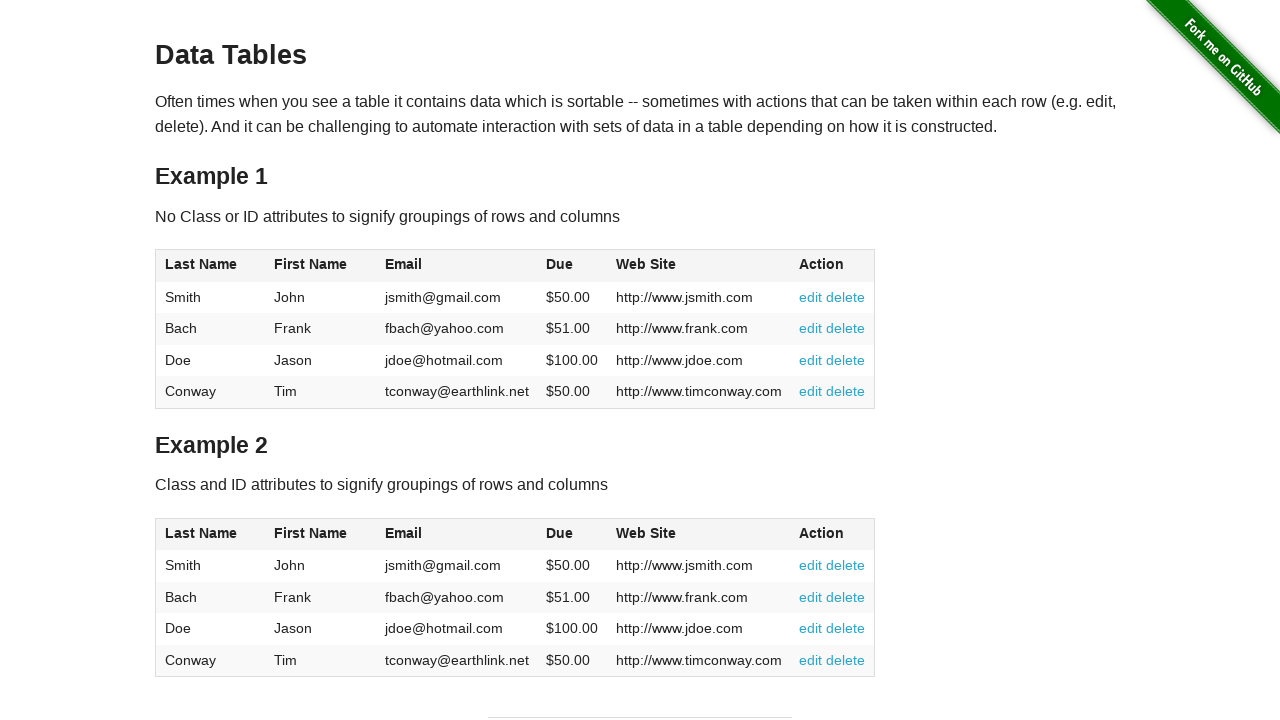

Clicked the Due column header in the second table to sort at (560, 533) on #table2 thead .dues
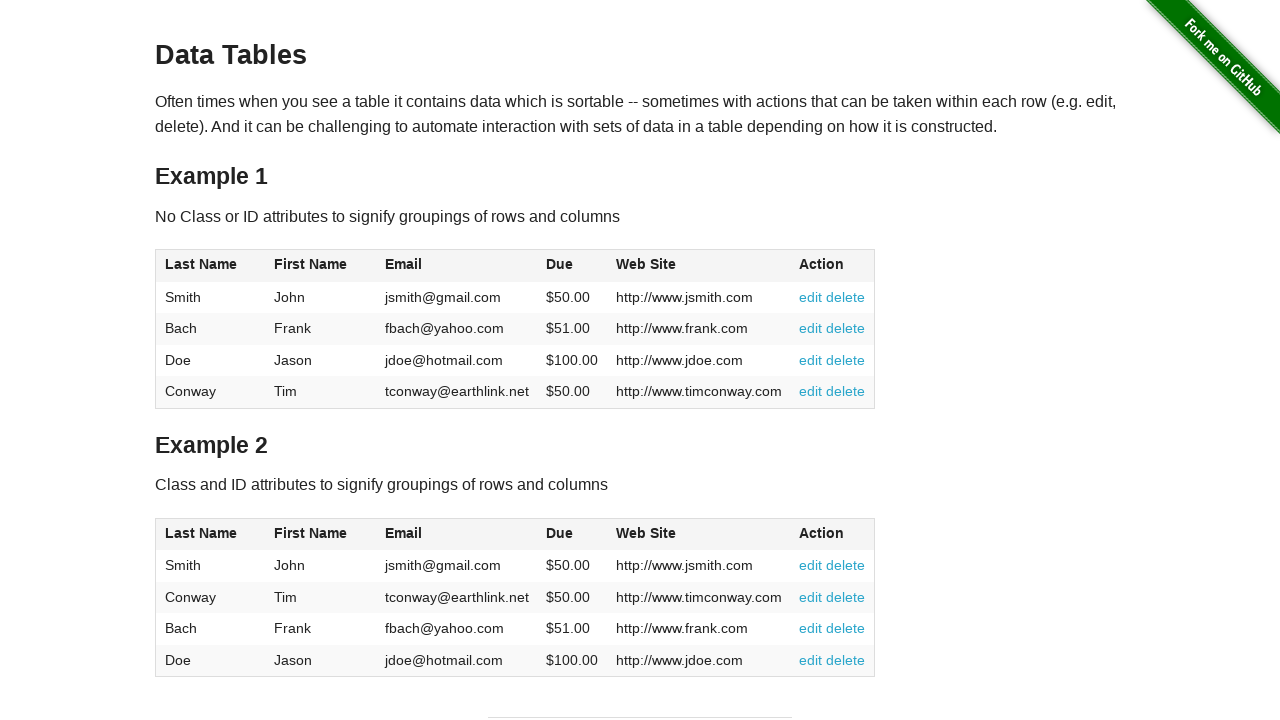

Due column values loaded in the second table
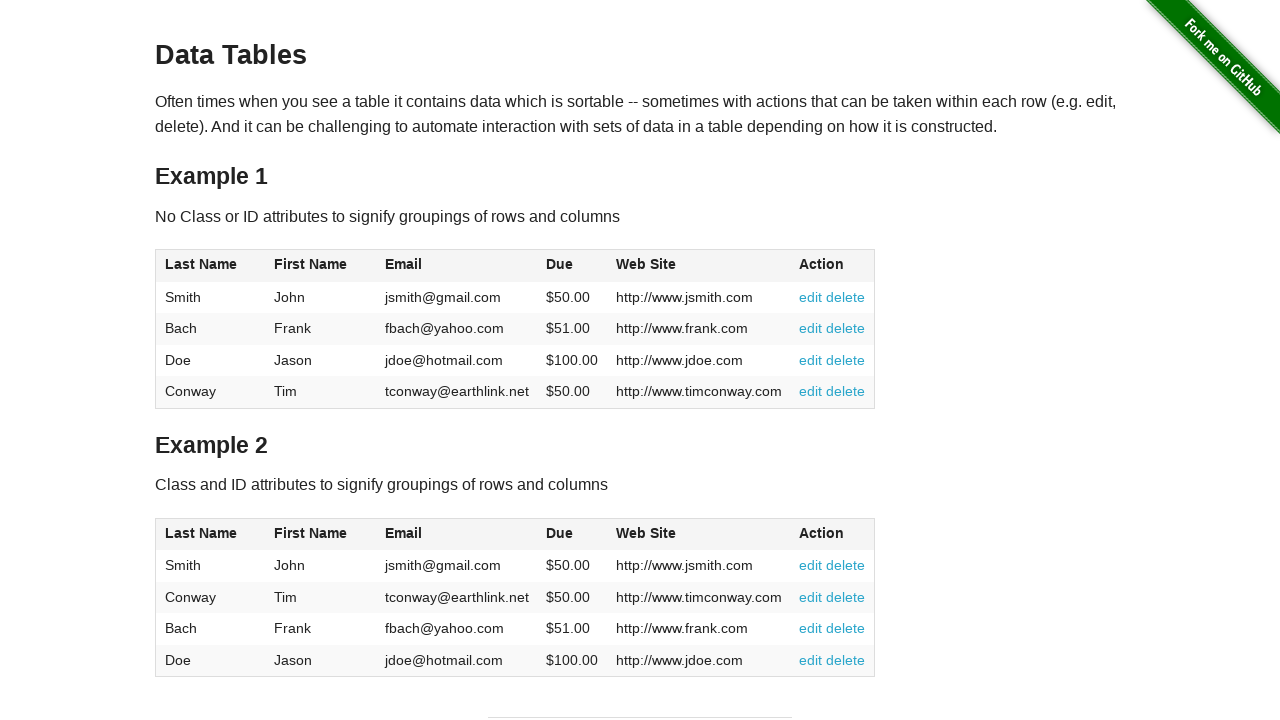

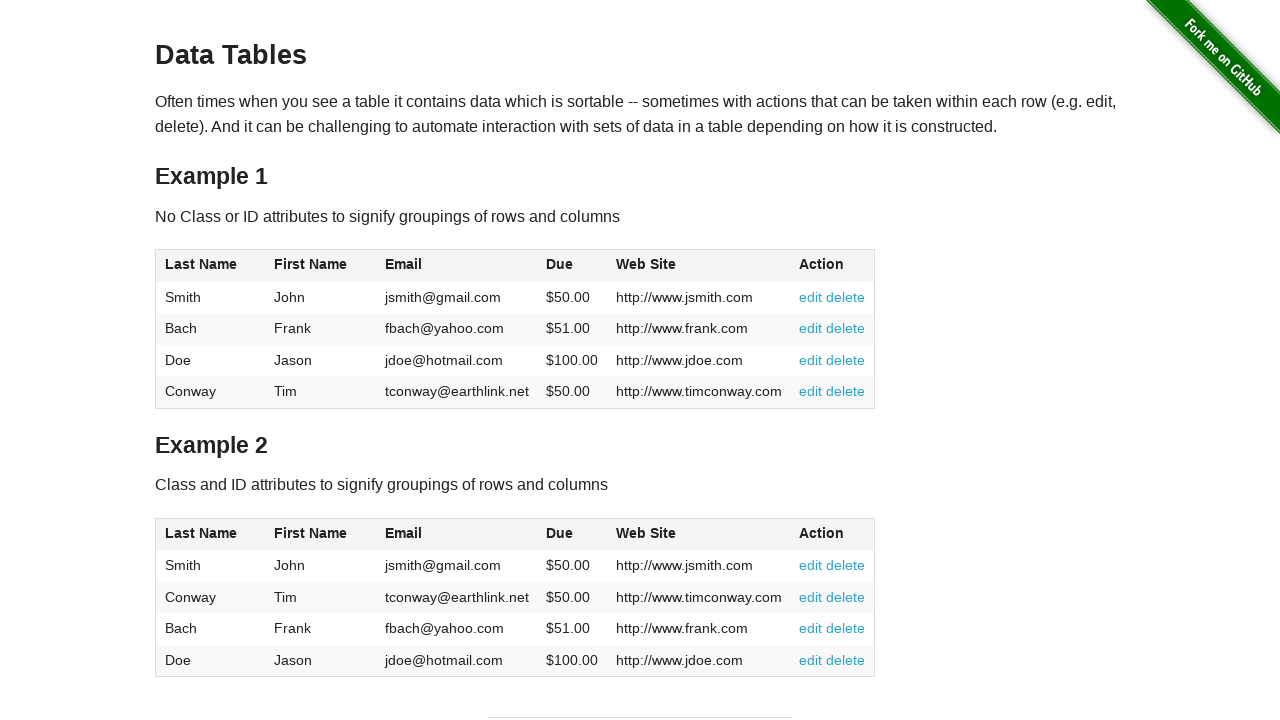